Tests JavaScript prompt alert functionality by clicking a button that triggers a prompt, entering text into the prompt, and accepting it.

Starting URL: https://demoqa.com/alerts

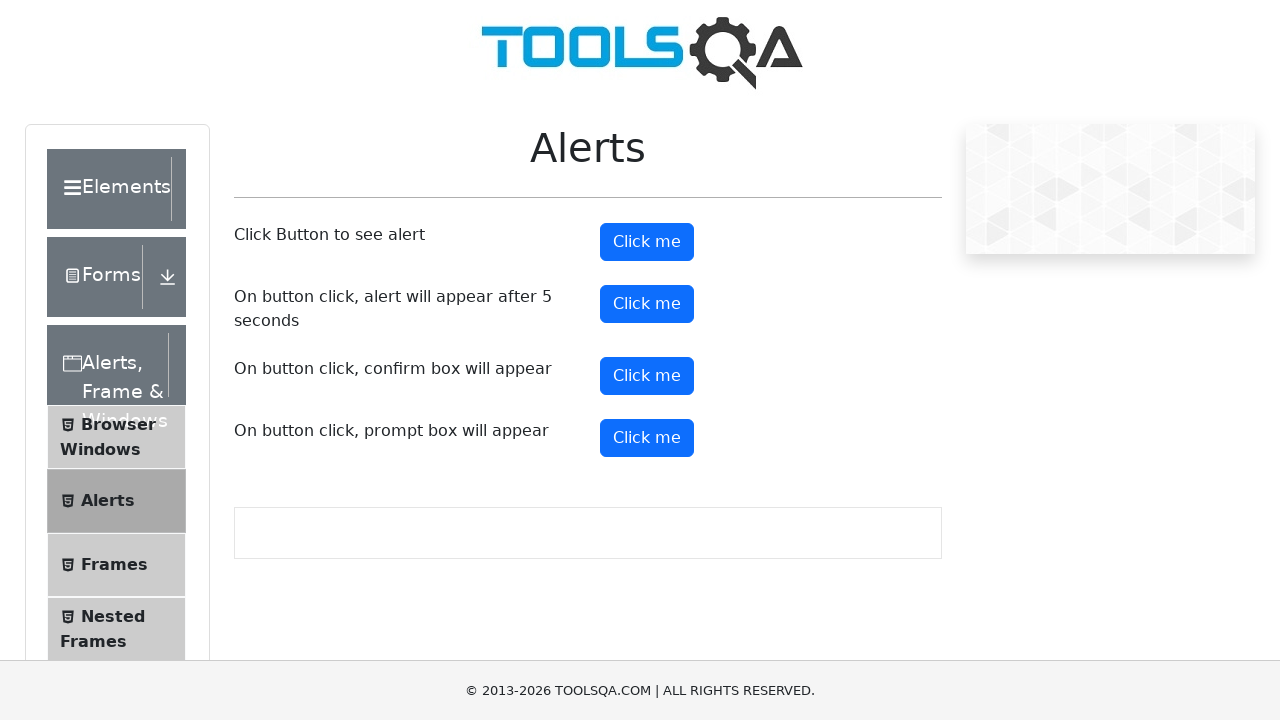

Set up dialog handler to accept prompt with text 'piouy'
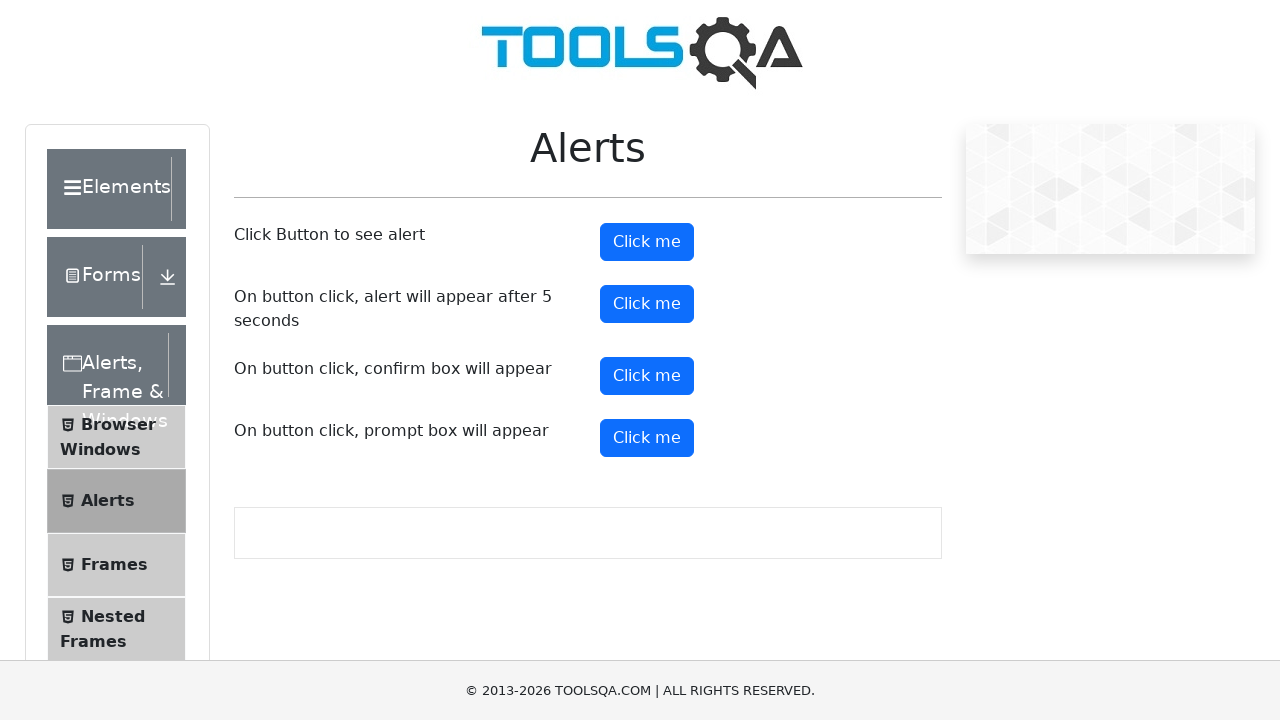

Clicked prompt button to trigger JavaScript alert at (647, 438) on #promtButton
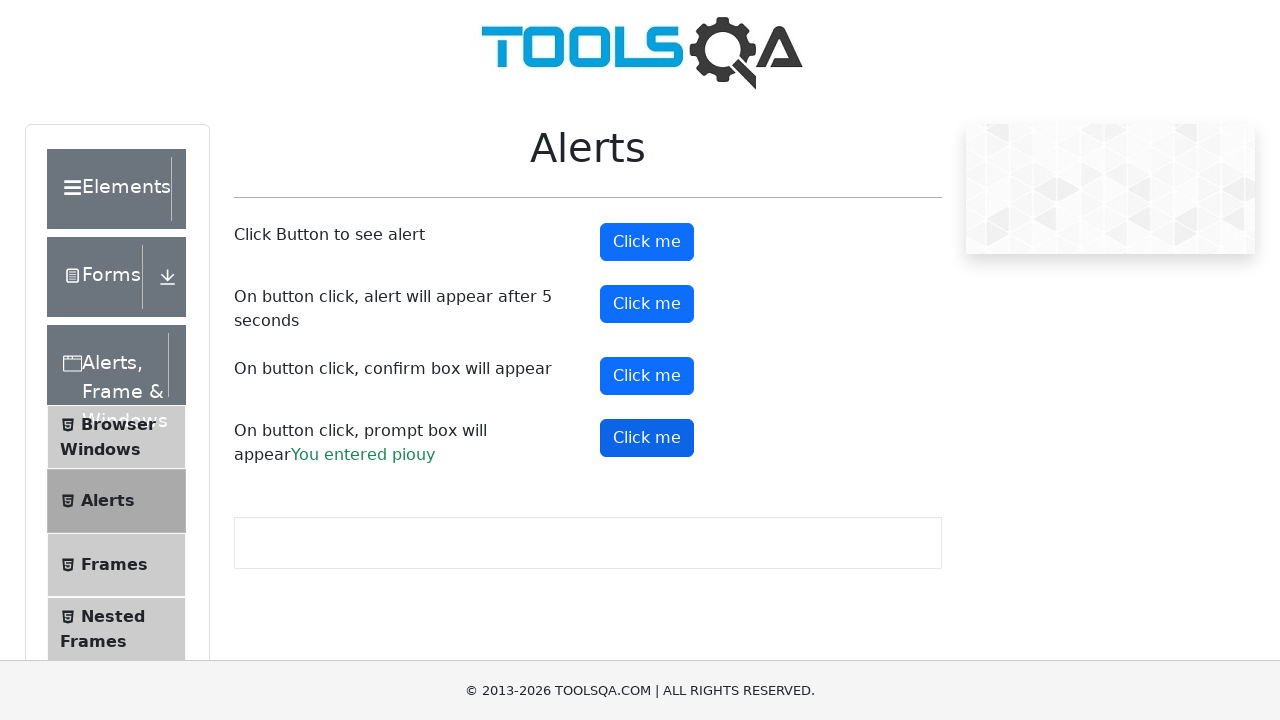

Prompt result text appeared, confirming prompt was accepted
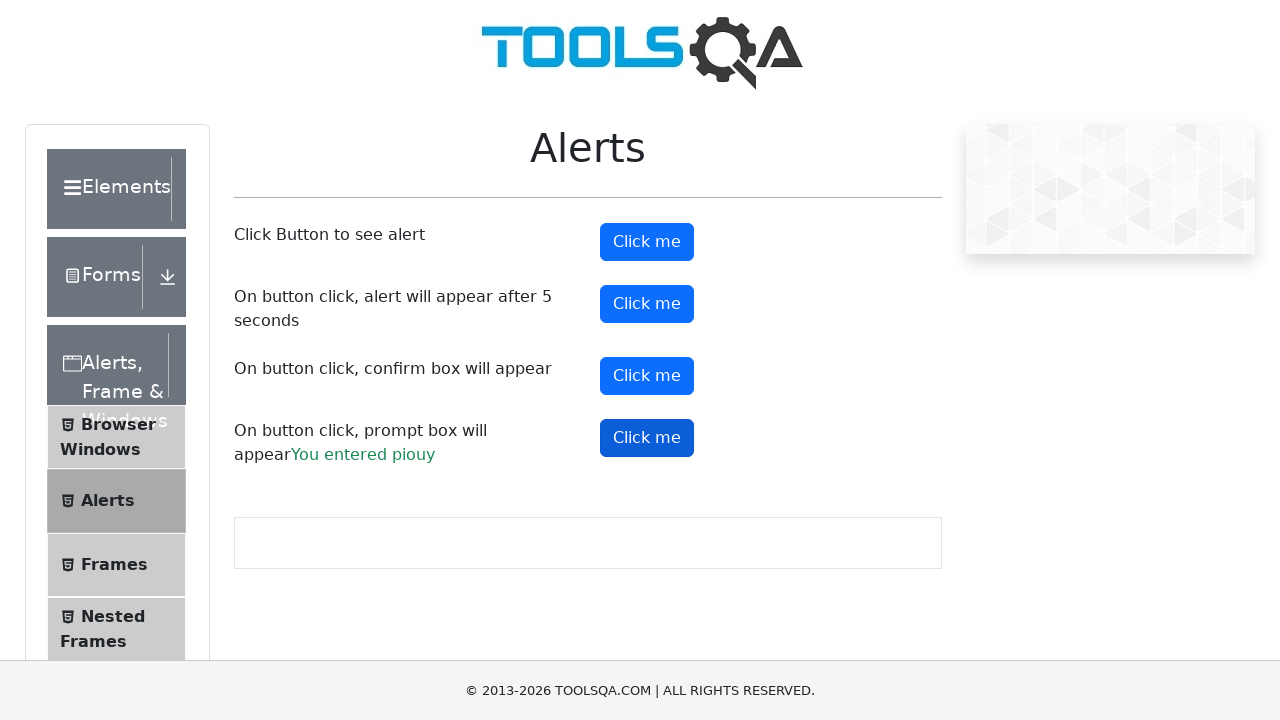

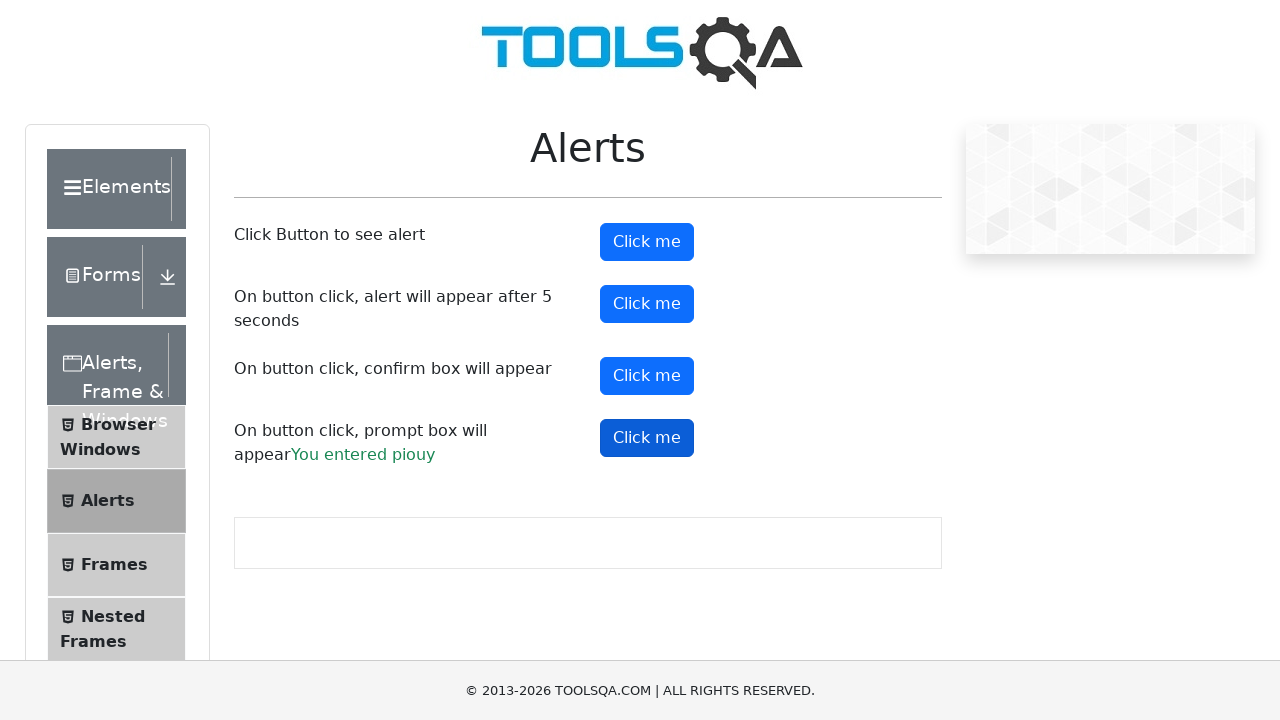